Tests clicking on a clickable icon element on a simple HTML elements automation practice page

Starting URL: https://ultimateqa.com/simple-html-elements-for-automation/

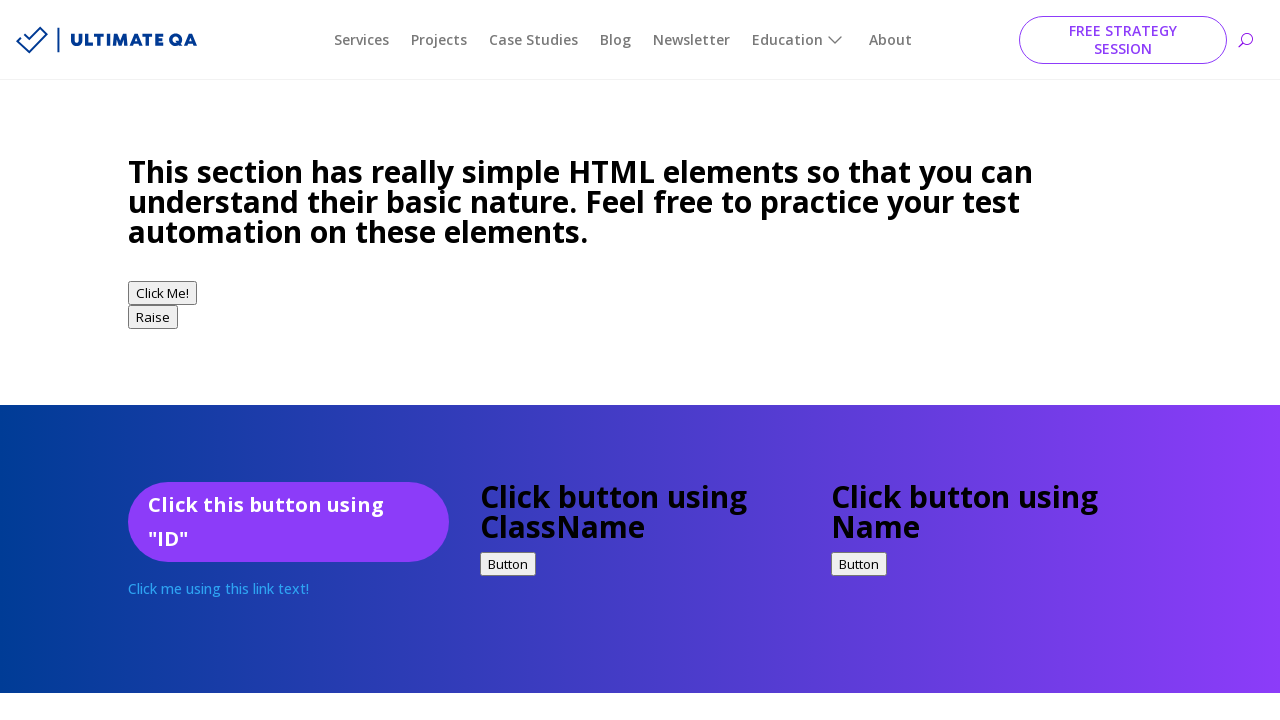

Clicked on the Clickable Icon element at (276, 361) on text=Clickable Icon
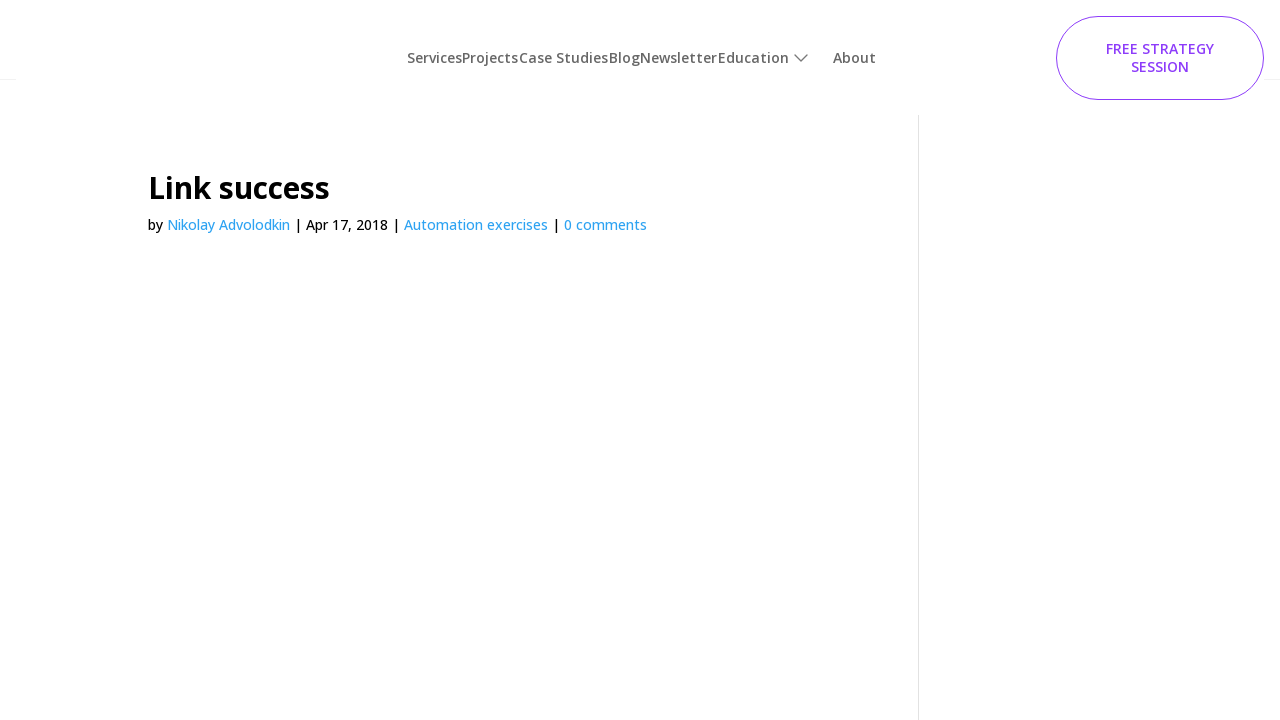

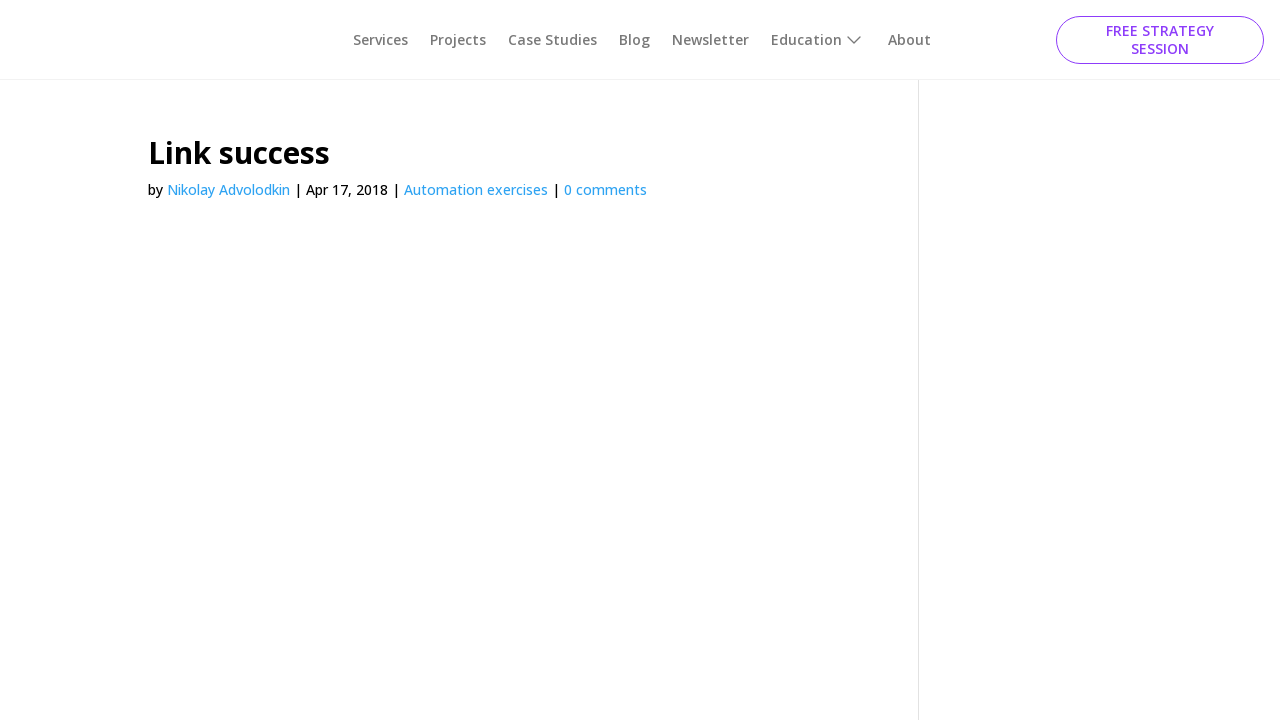